Tests a form submission by filling multiple fields, leaving one field empty (zip code), and verifying field validation states

Starting URL: https://bonigarcia.dev/selenium-webdriver-java/data-types.html

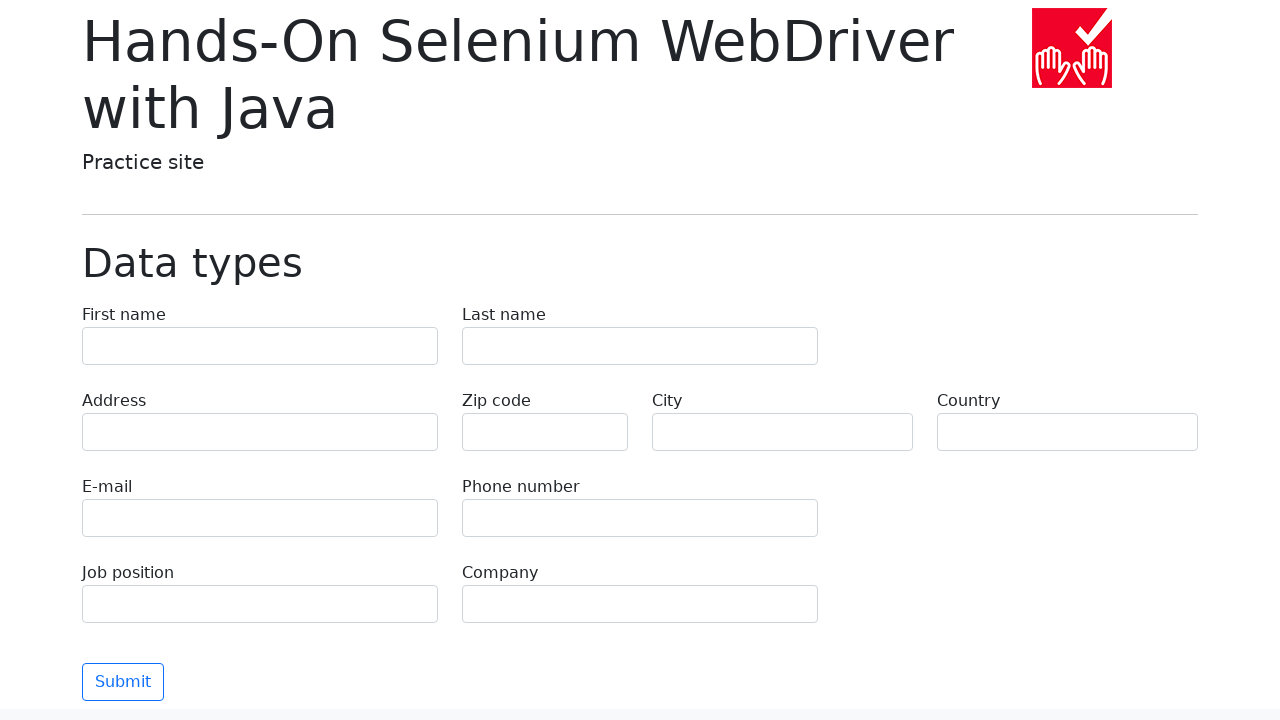

Filled first name field with 'Иван' on input[name='first-name']
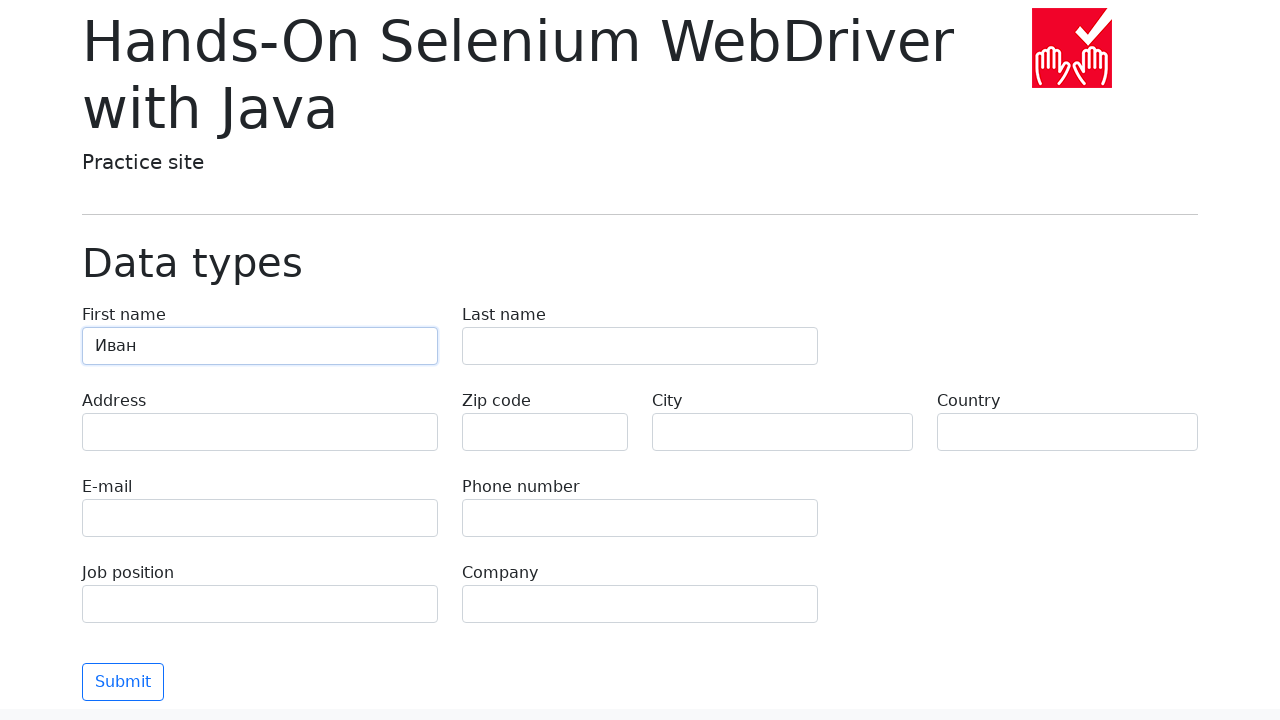

Filled last name field with 'Петров' on input[name='last-name']
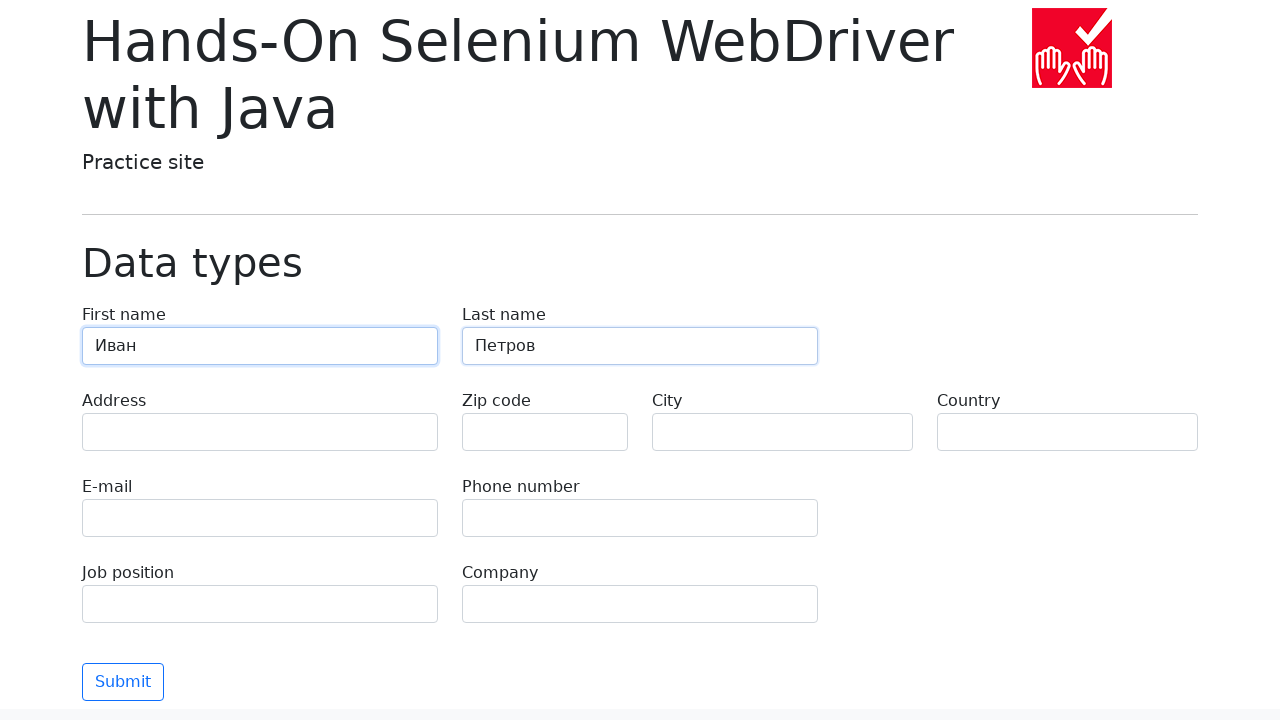

Filled address field with 'Ленина, 55-3' on input[name='address']
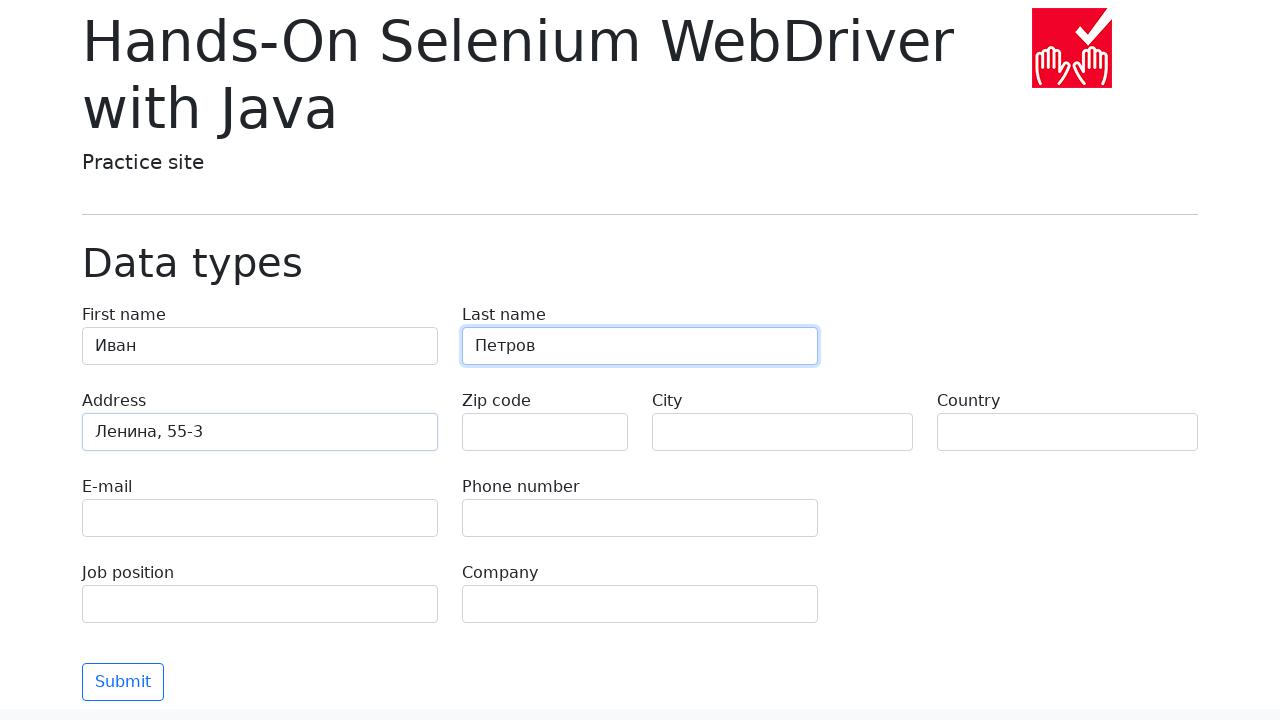

Filled email field with 'test@skypro.com' on input[name='e-mail']
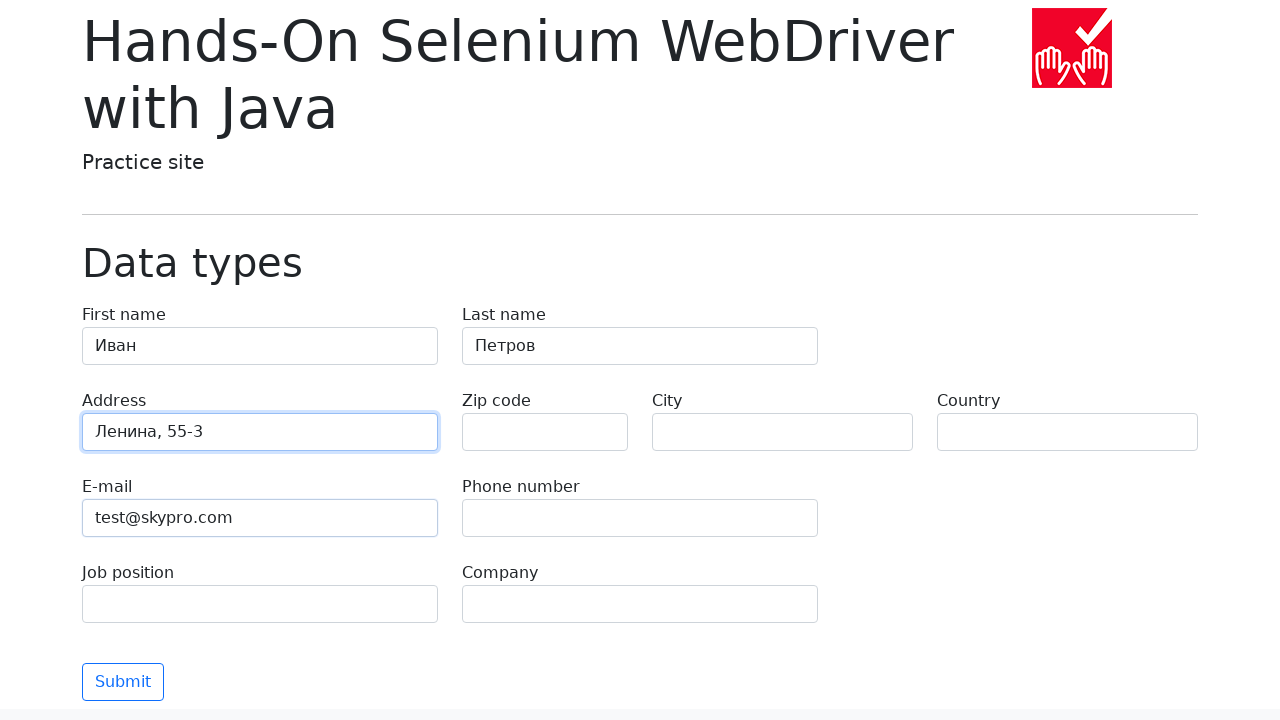

Filled phone field with '+7985899998787' on input[name='phone']
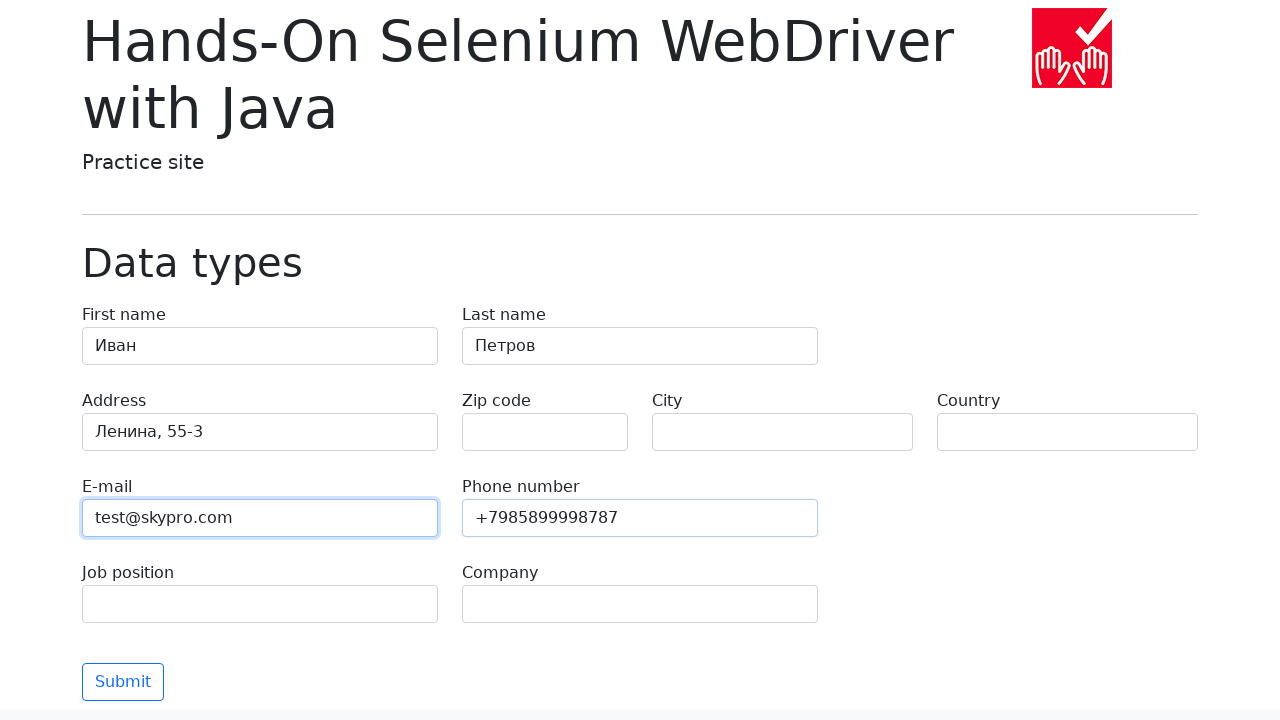

Filled city field with 'Москва', left zip code intentionally empty on input[name='city']
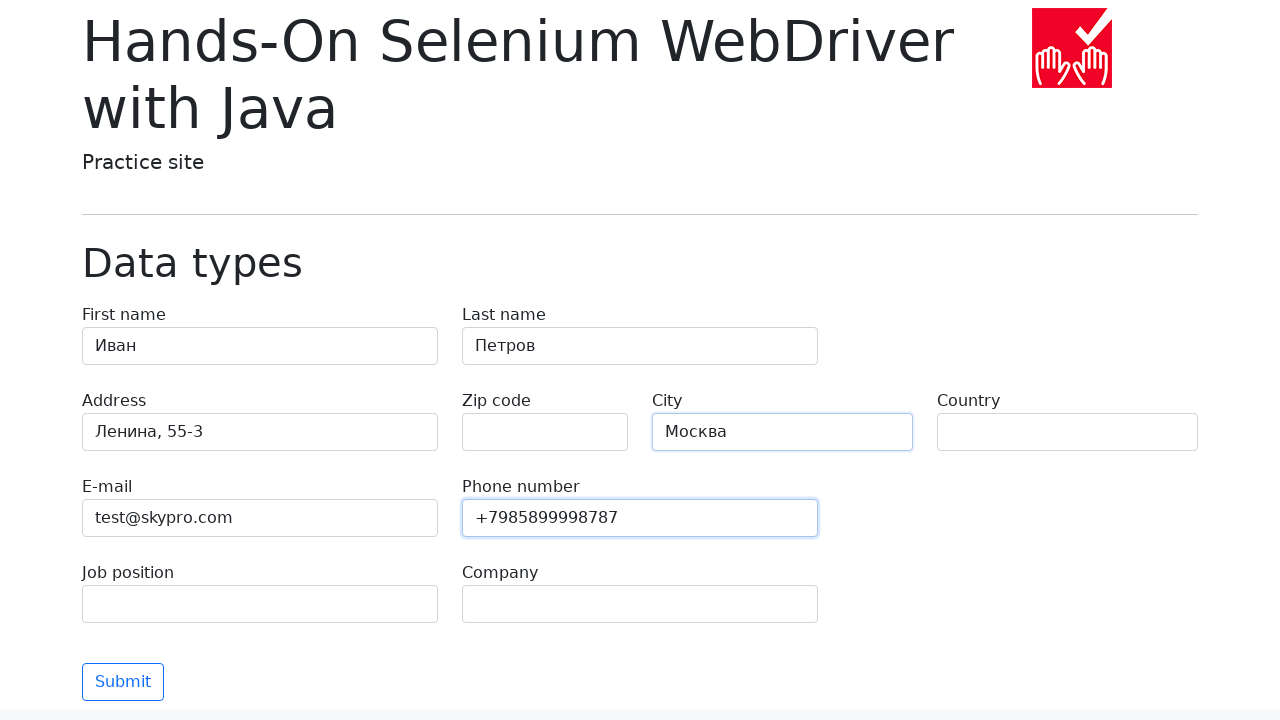

Filled country field with 'Россия' on input[name='country']
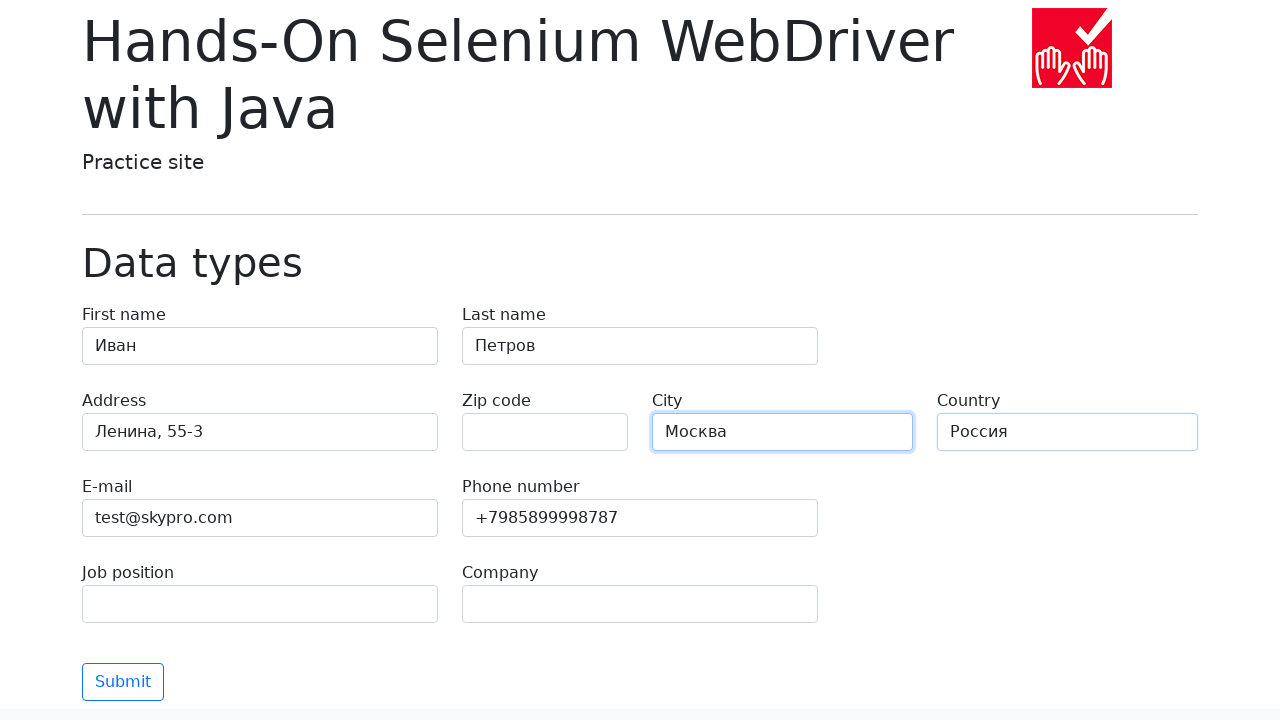

Filled job position field with 'QA' on input[name='job-position']
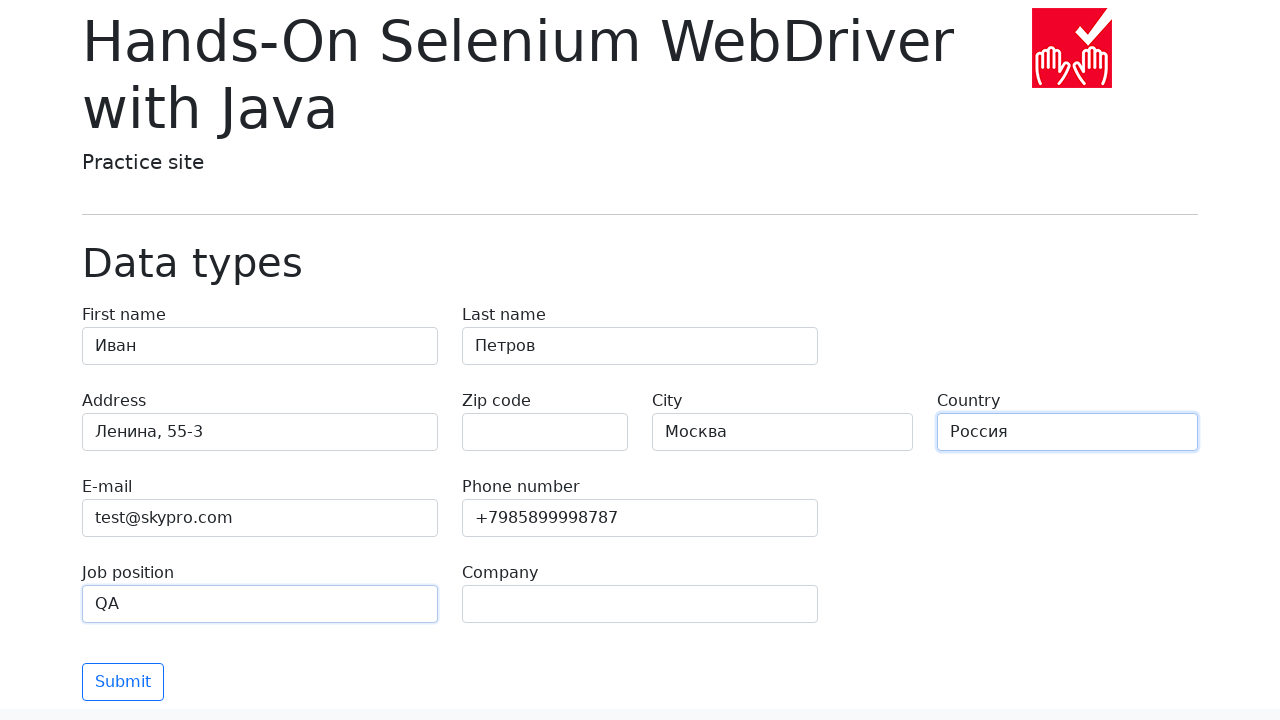

Filled company field with 'SkyPro' on input[name='company']
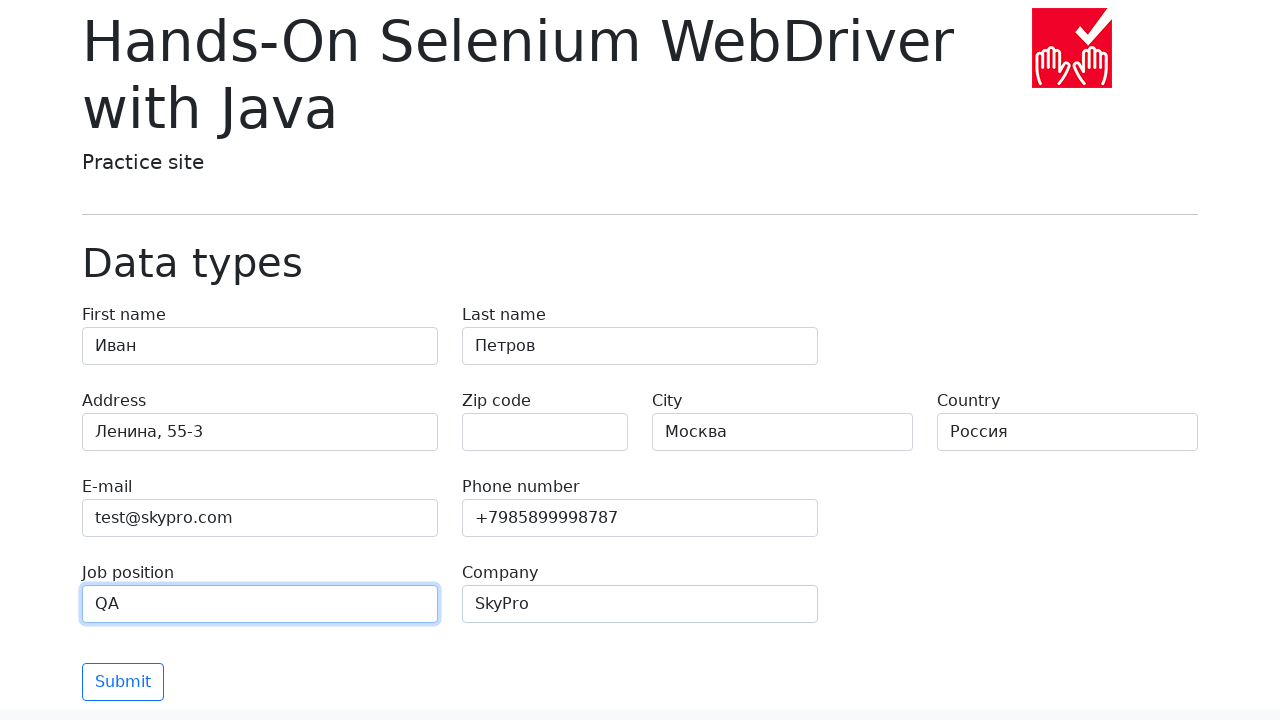

Clicked submit button to submit form at (123, 682) on button[type="submit"]
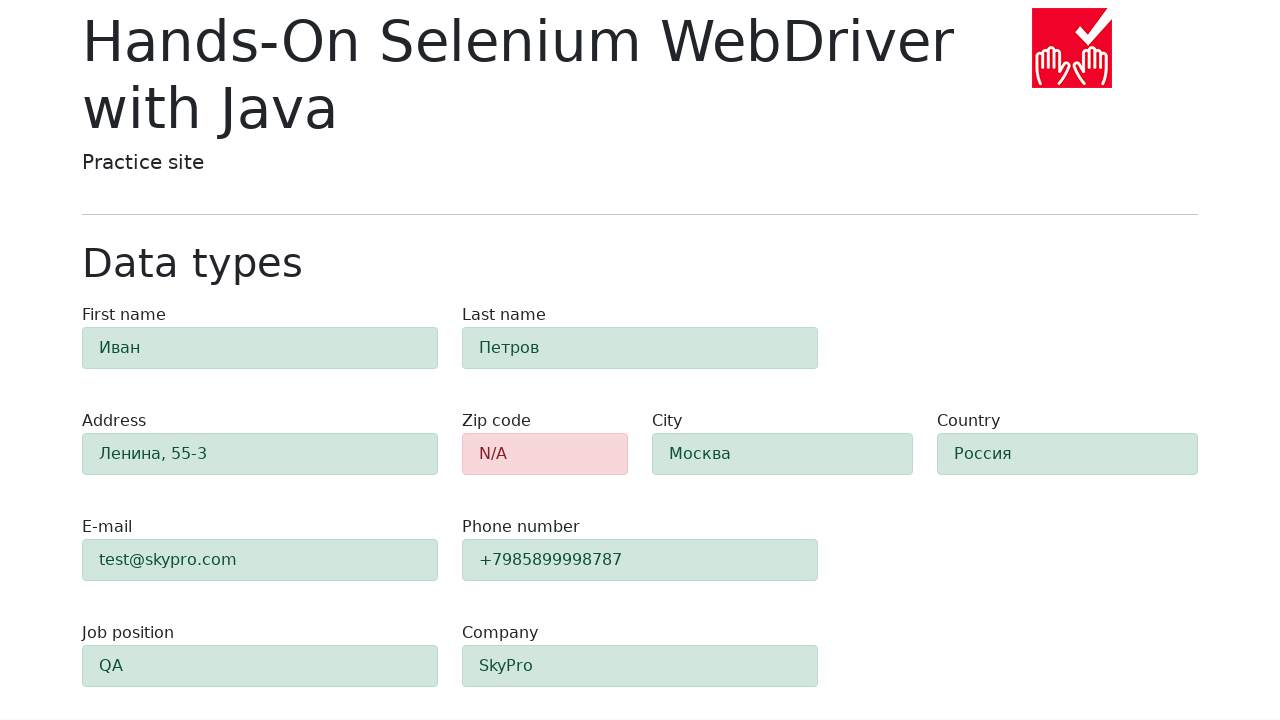

Form submission completed and page elements loaded
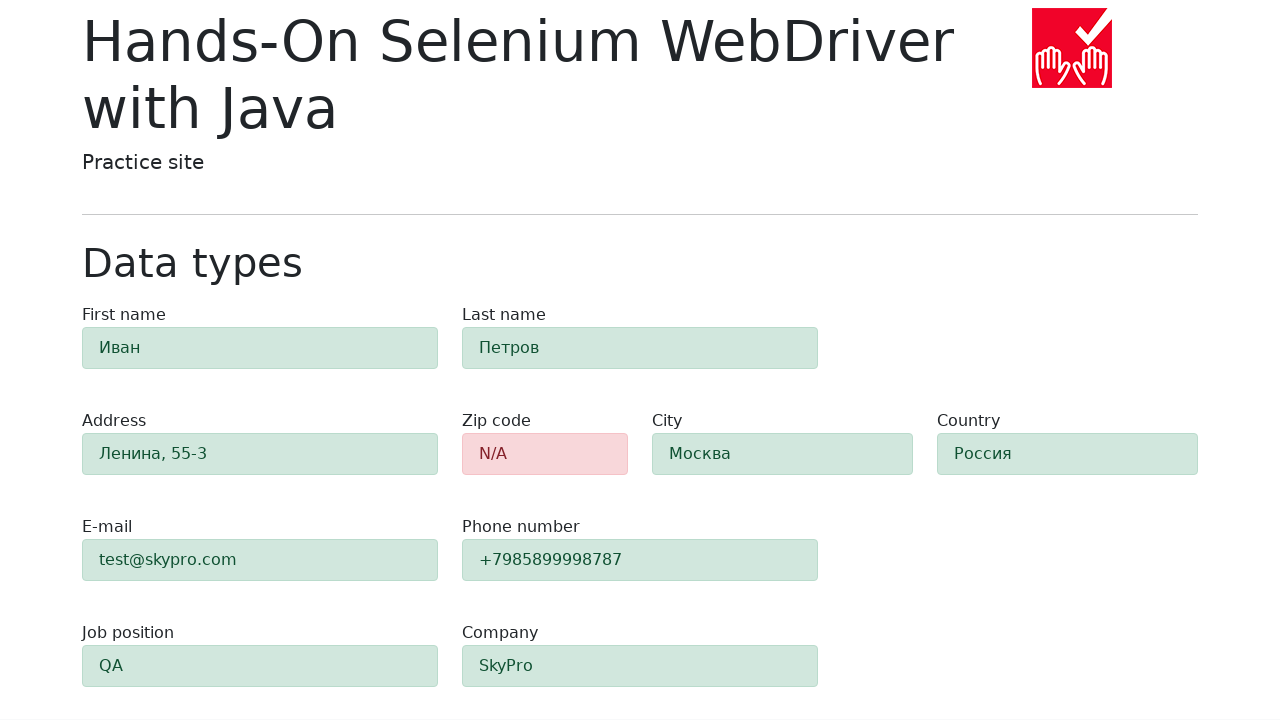

Retrieved CSS classes for zip code field
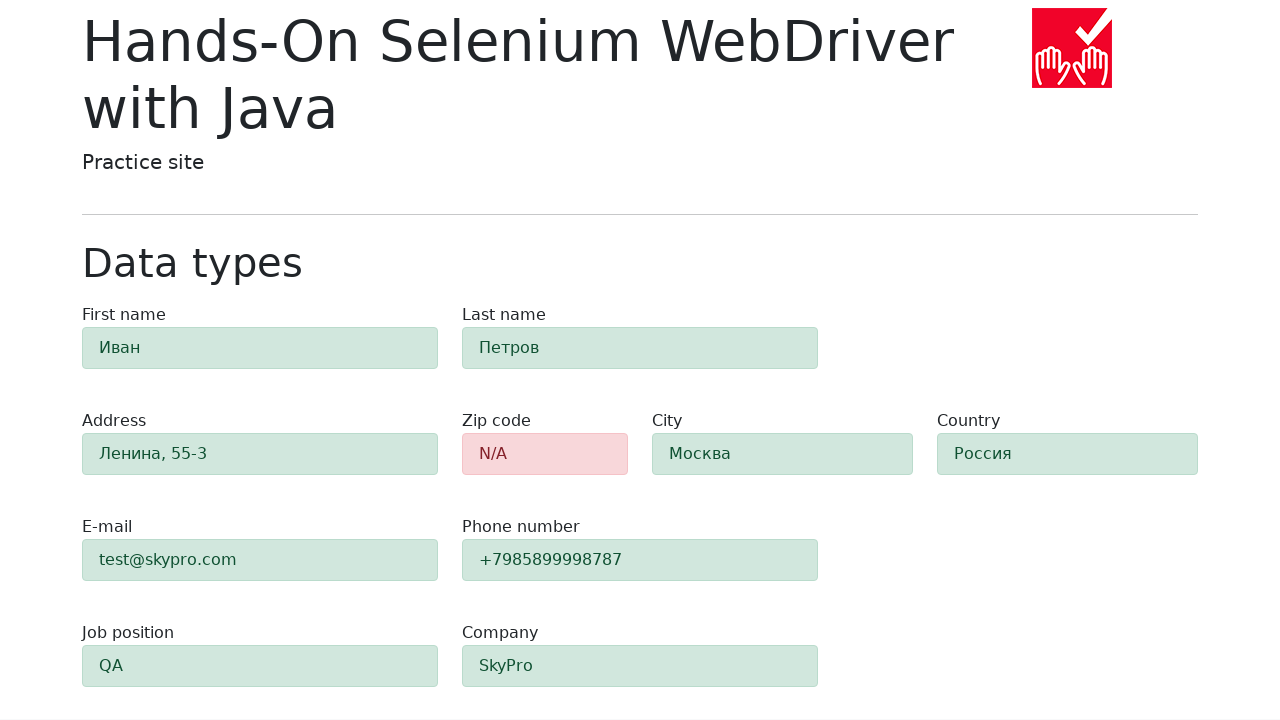

Verified that zip code field is highlighted with 'danger' class (red validation)
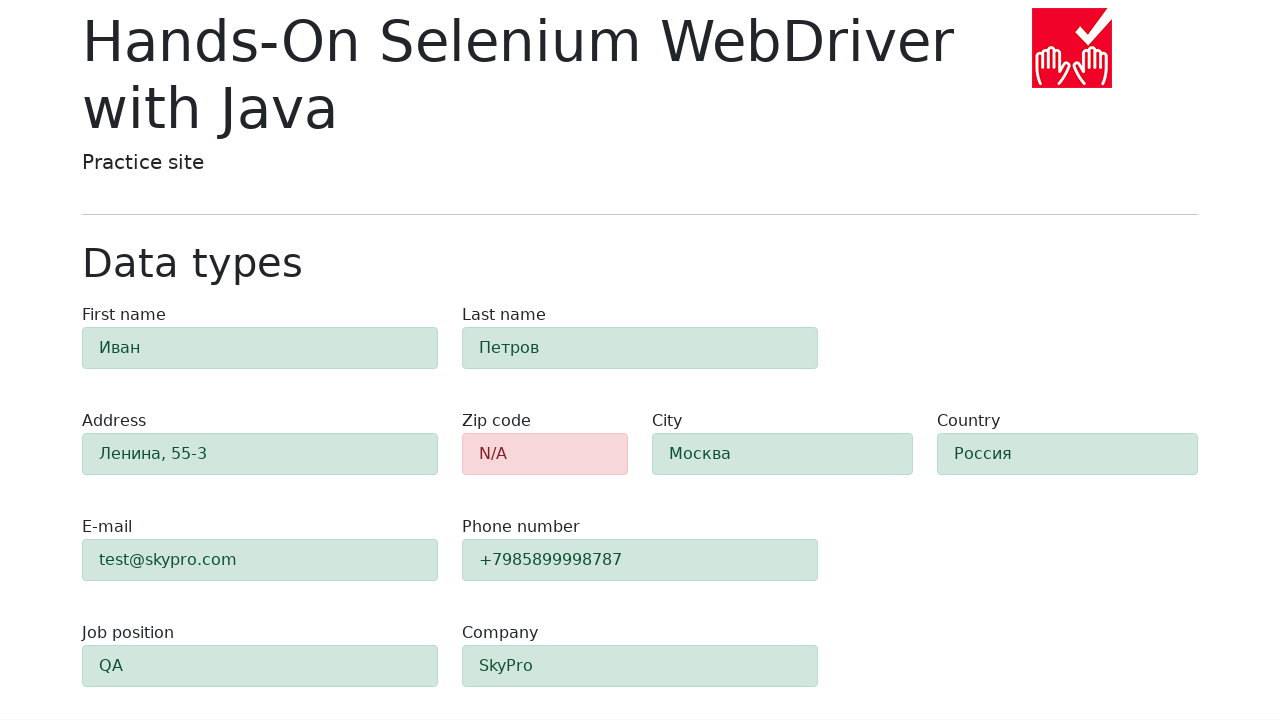

Retrieved CSS classes for first-name field
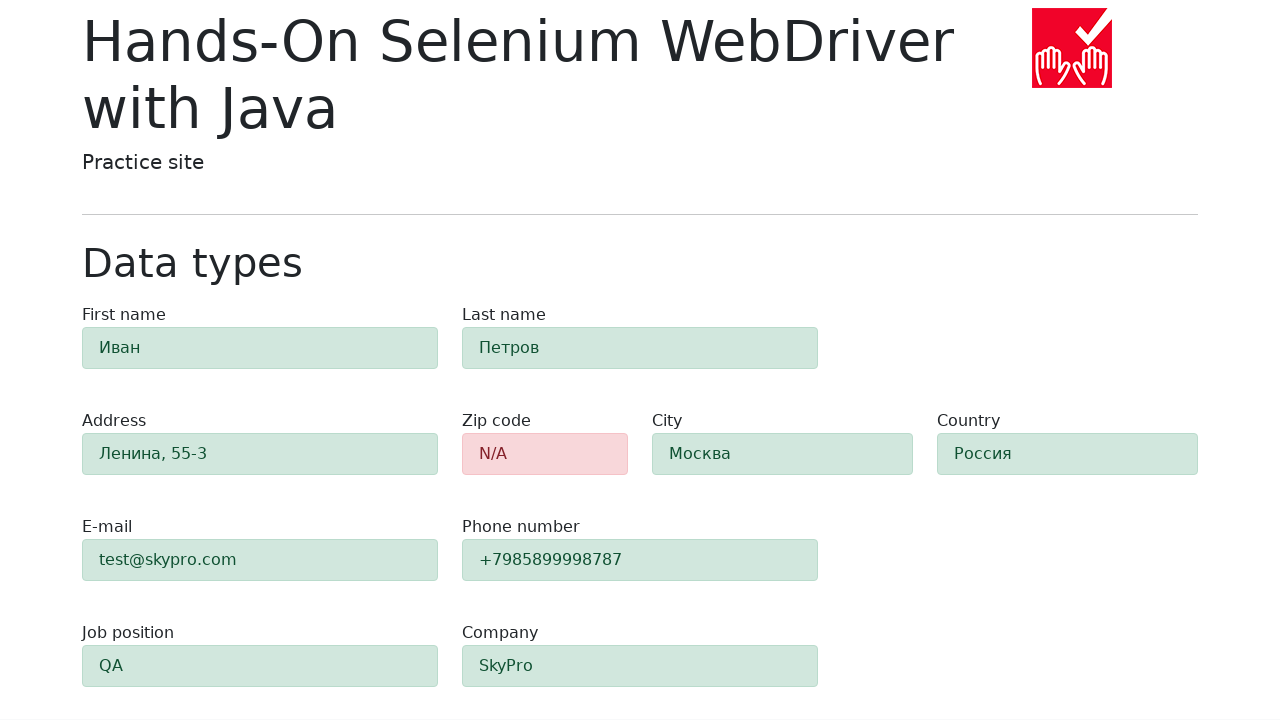

Verified that first-name field is highlighted with 'success' class (green validation)
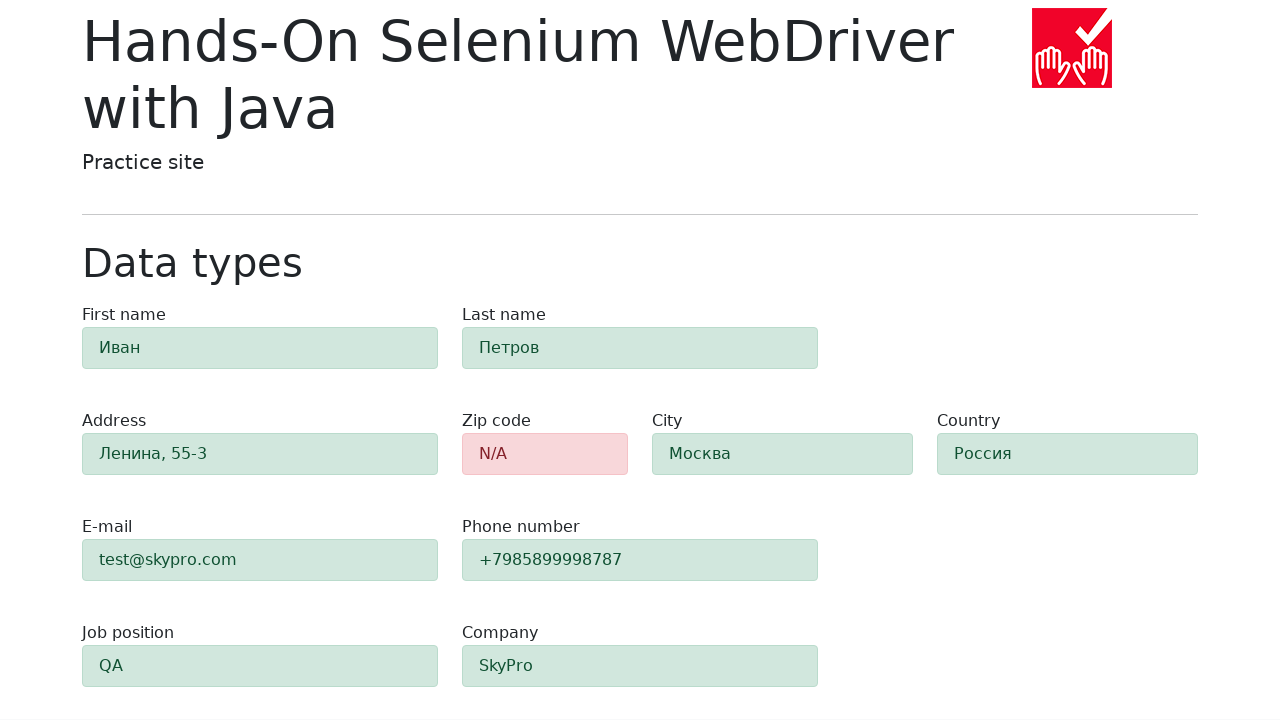

Retrieved CSS classes for last-name field
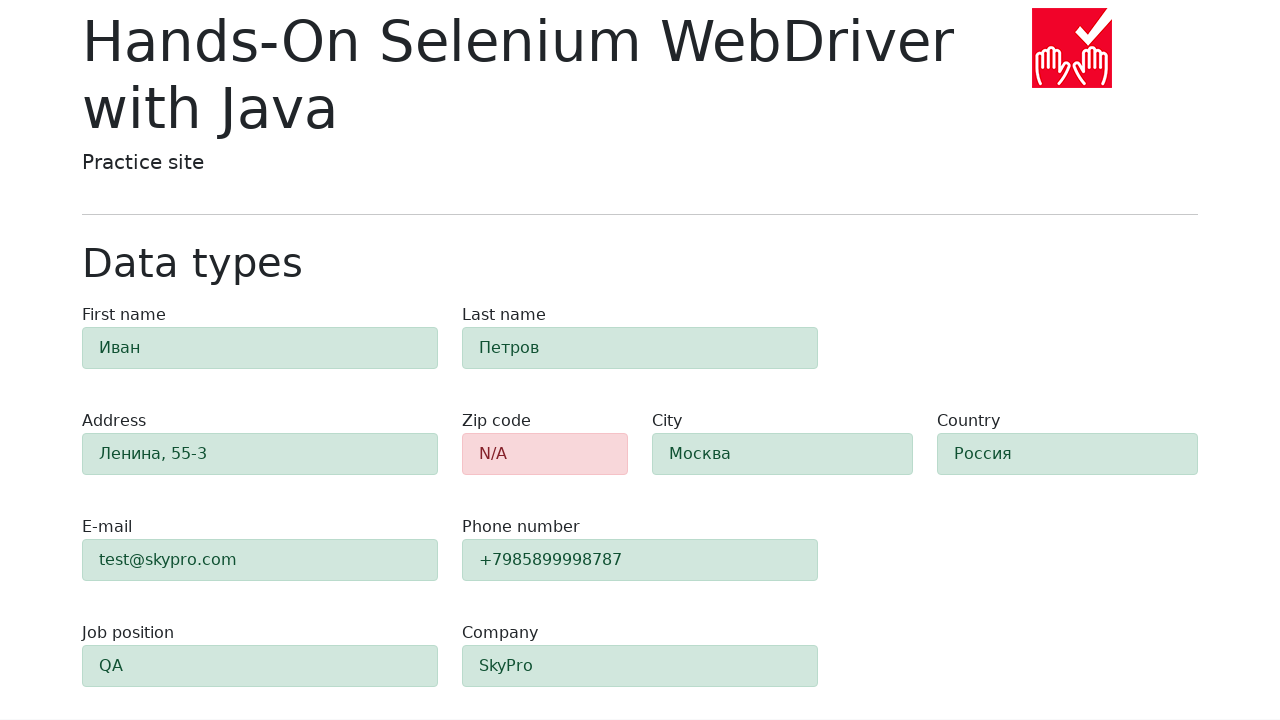

Verified that last-name field is highlighted with 'success' class (green validation)
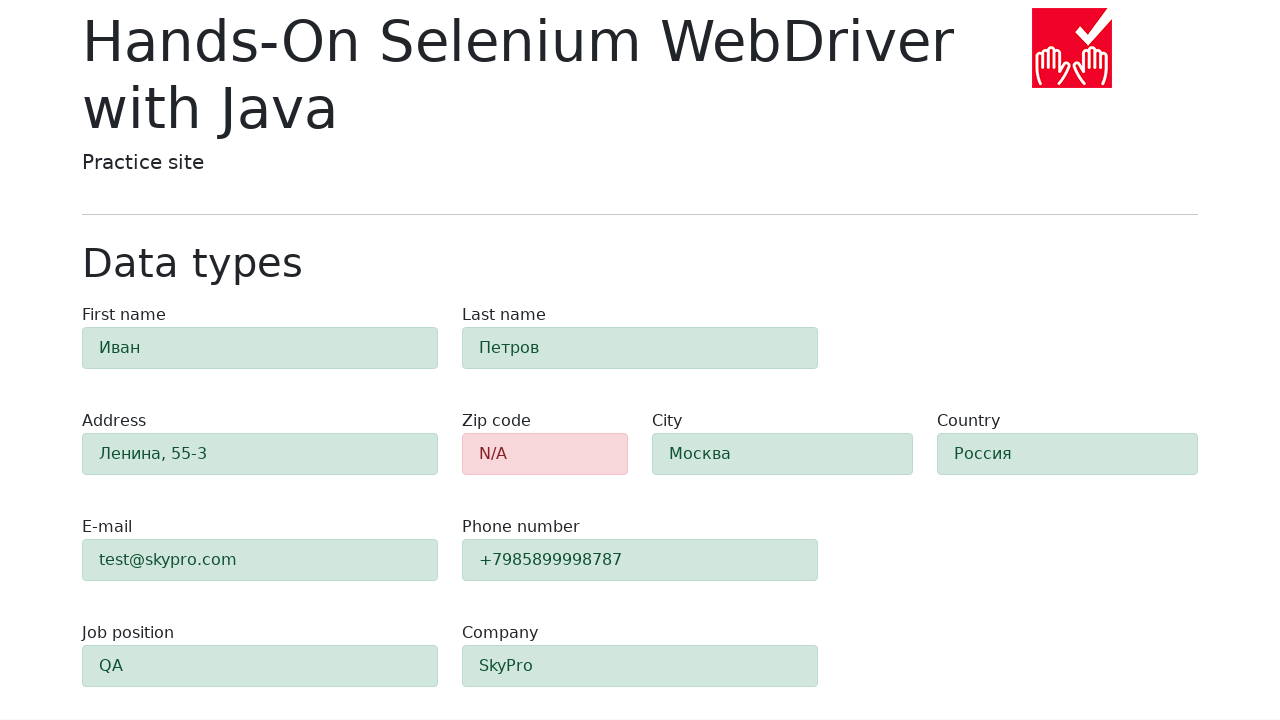

Retrieved CSS classes for address field
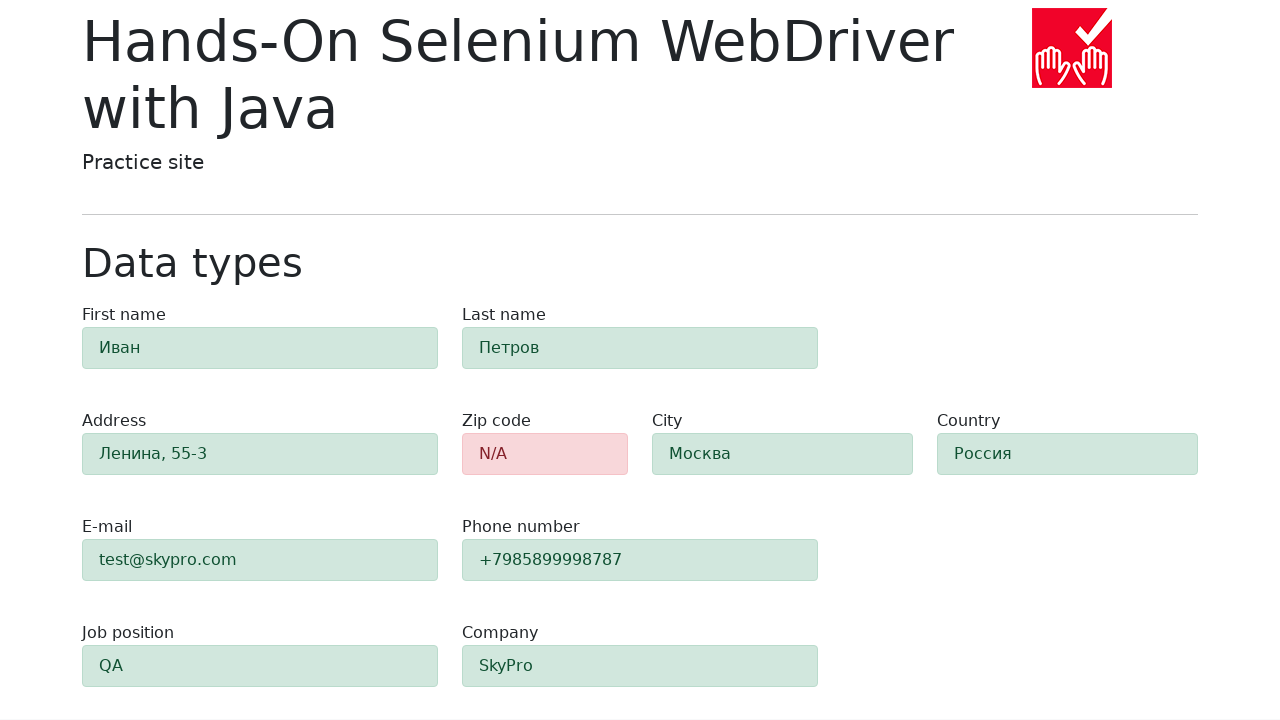

Verified that address field is highlighted with 'success' class (green validation)
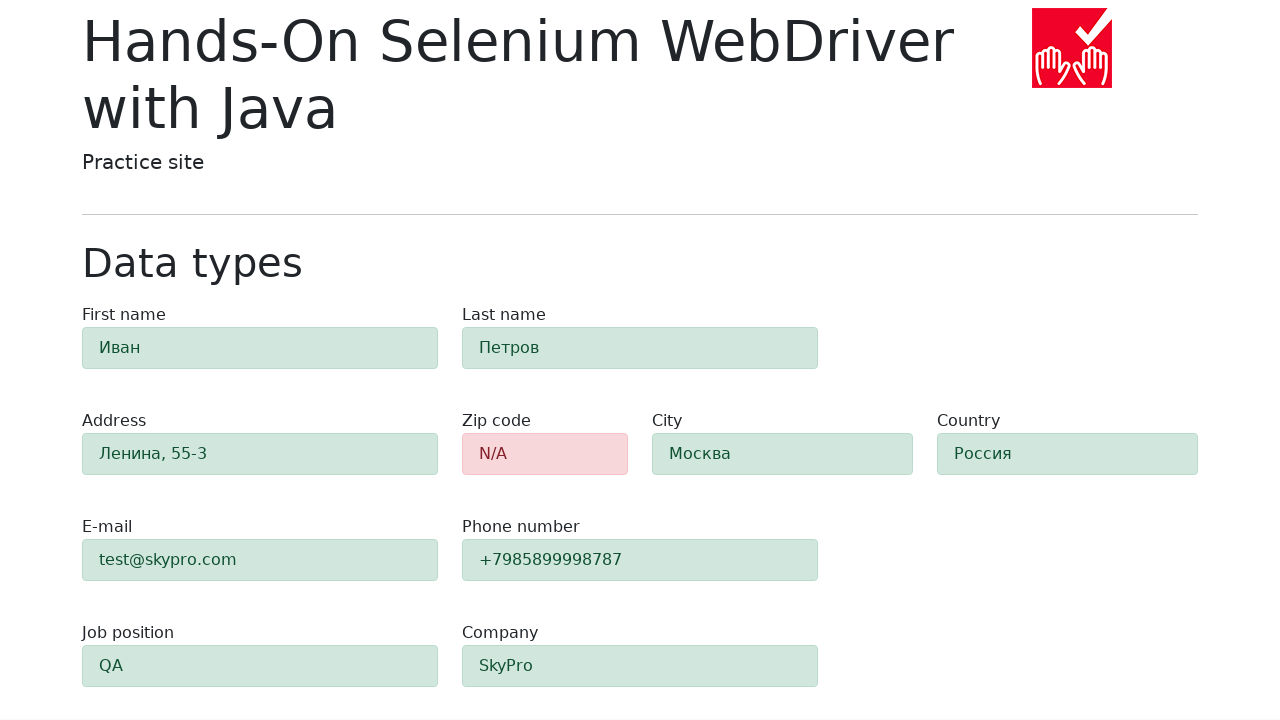

Retrieved CSS classes for e-mail field
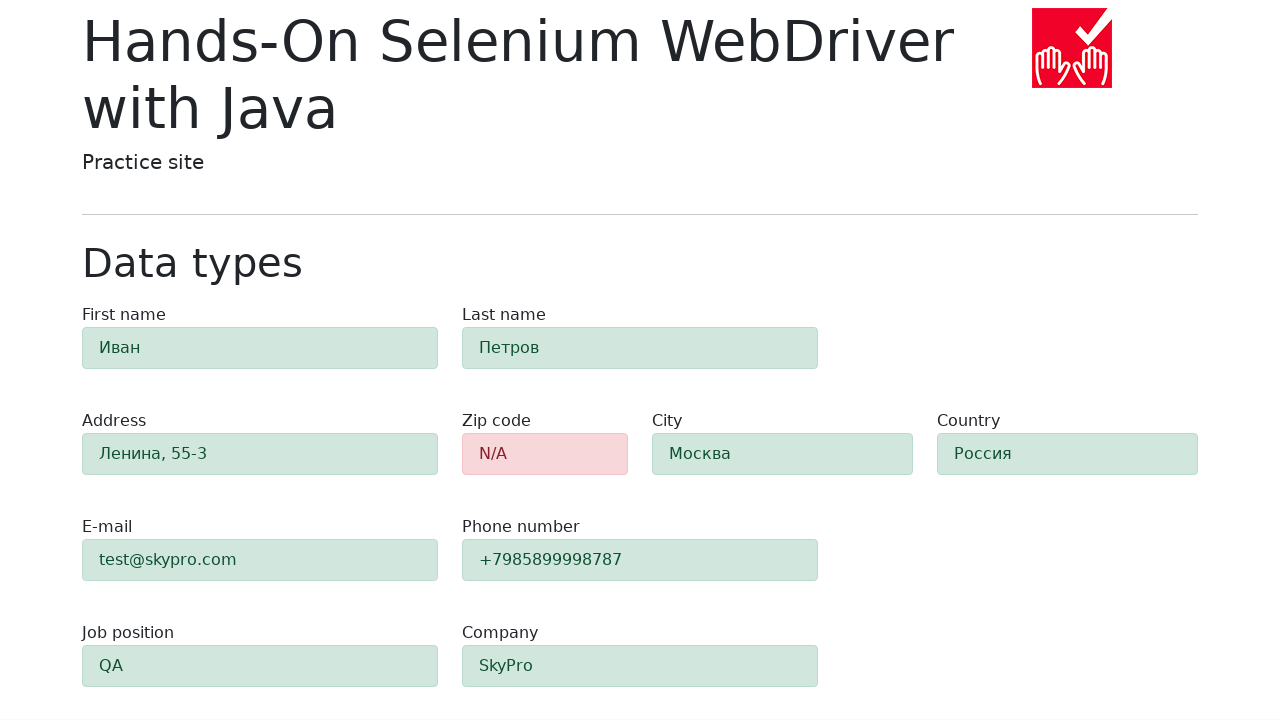

Verified that e-mail field is highlighted with 'success' class (green validation)
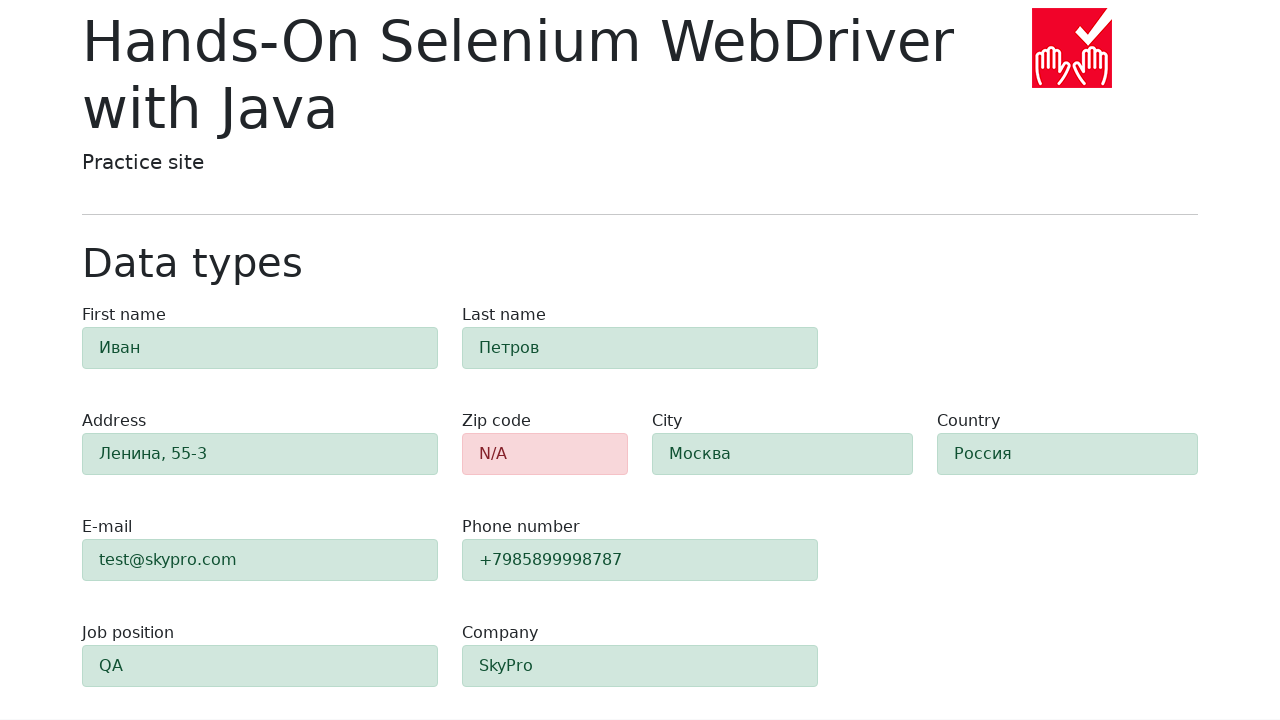

Retrieved CSS classes for phone field
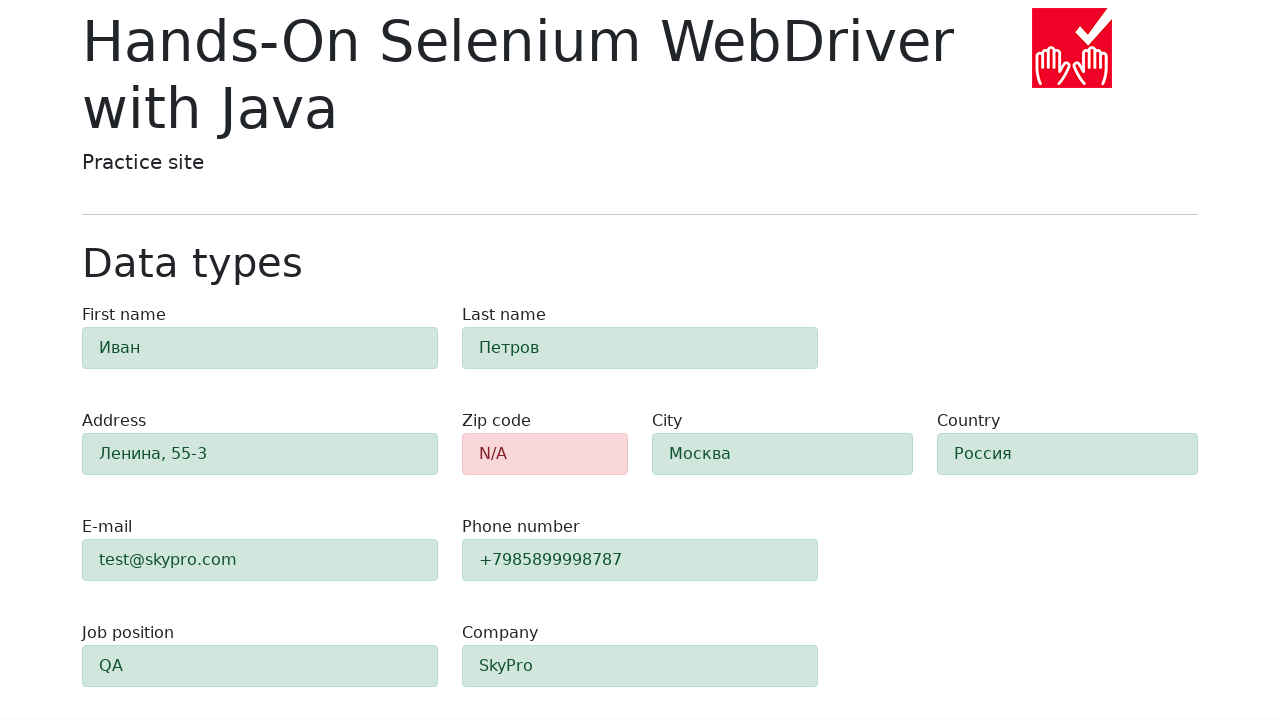

Verified that phone field is highlighted with 'success' class (green validation)
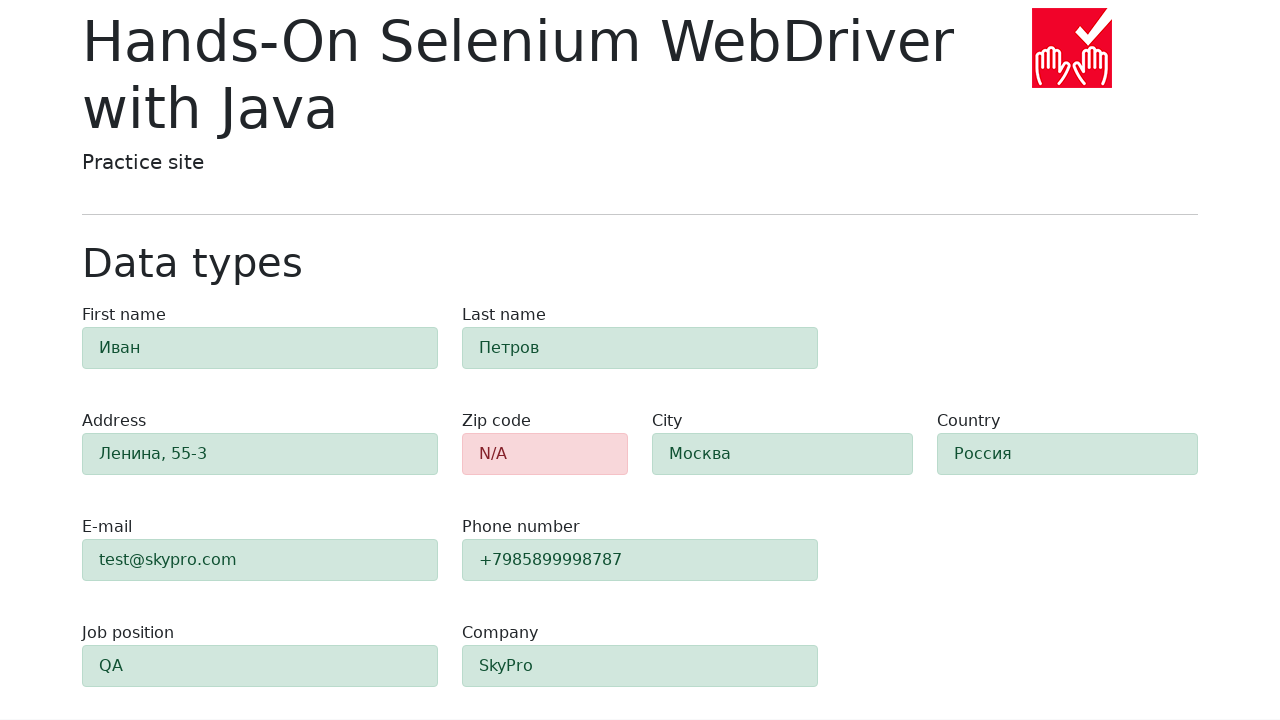

Retrieved CSS classes for city field
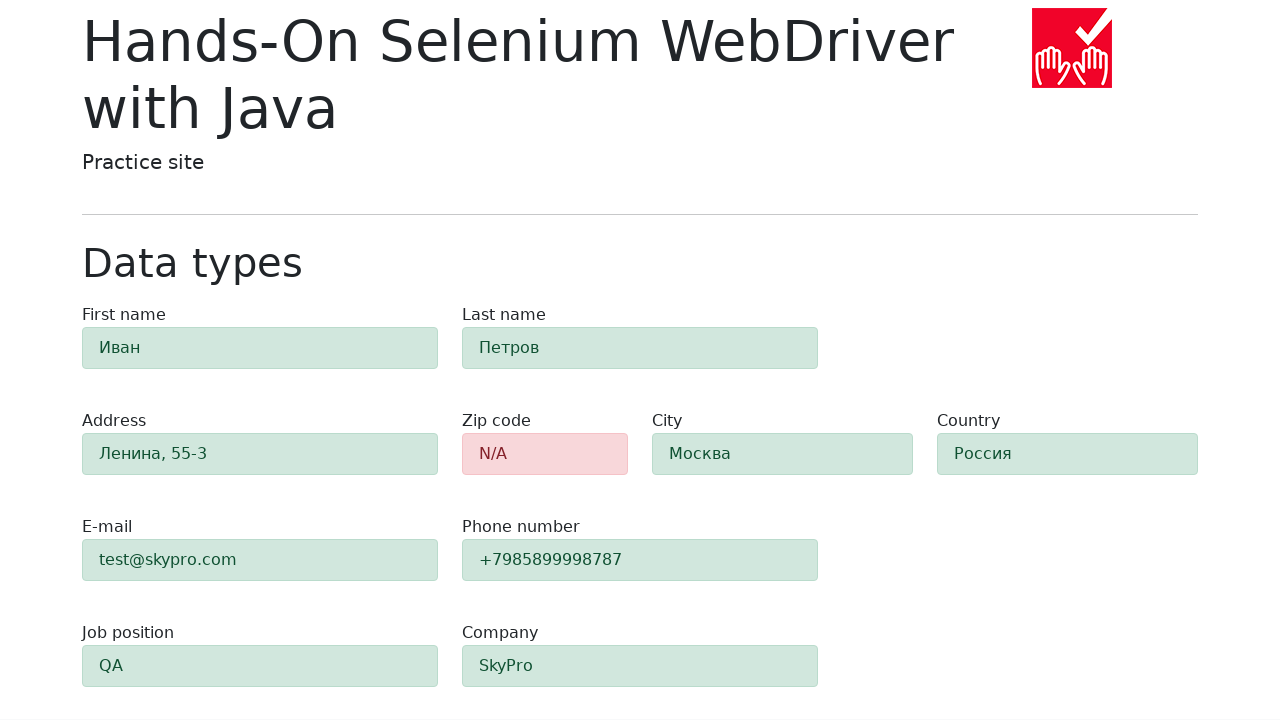

Verified that city field is highlighted with 'success' class (green validation)
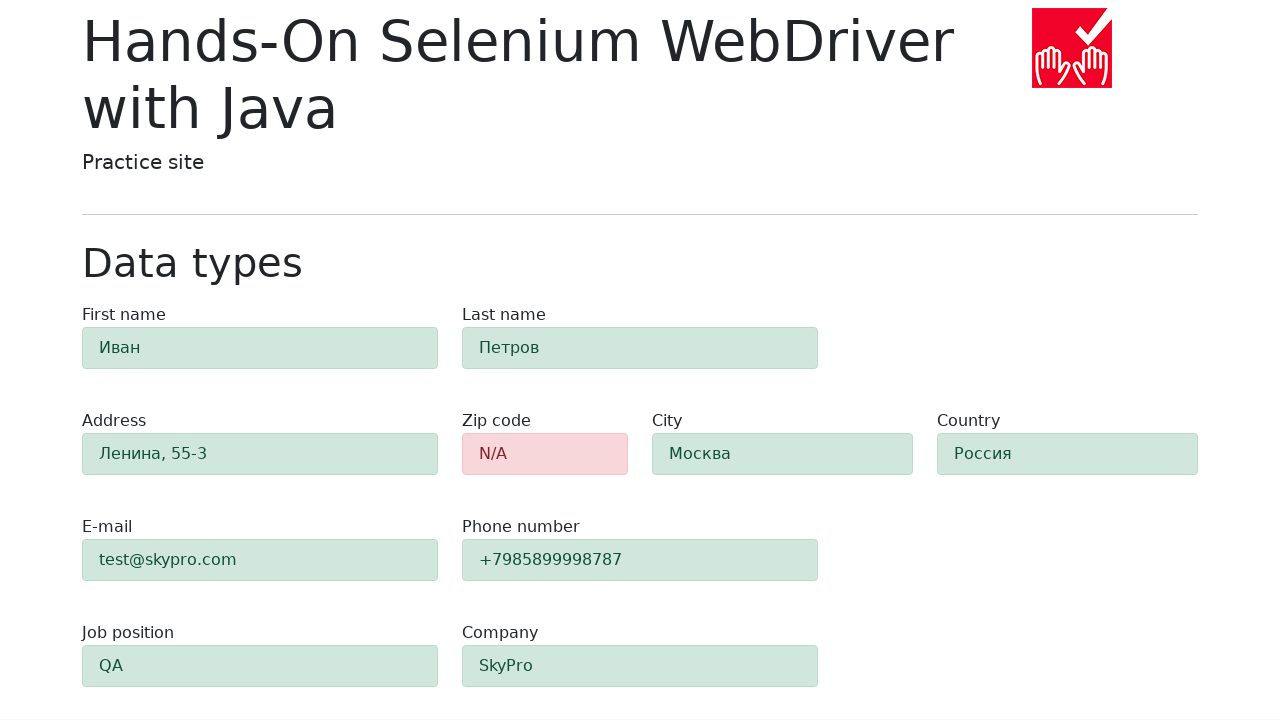

Retrieved CSS classes for country field
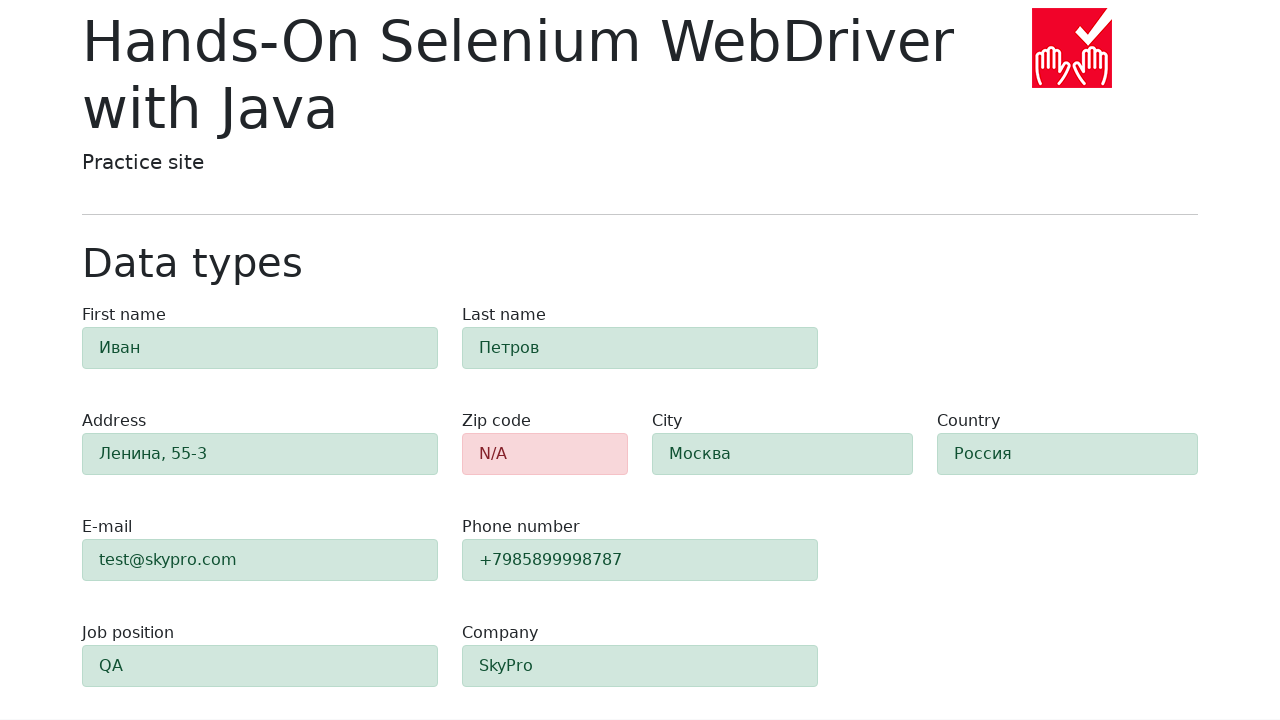

Verified that country field is highlighted with 'success' class (green validation)
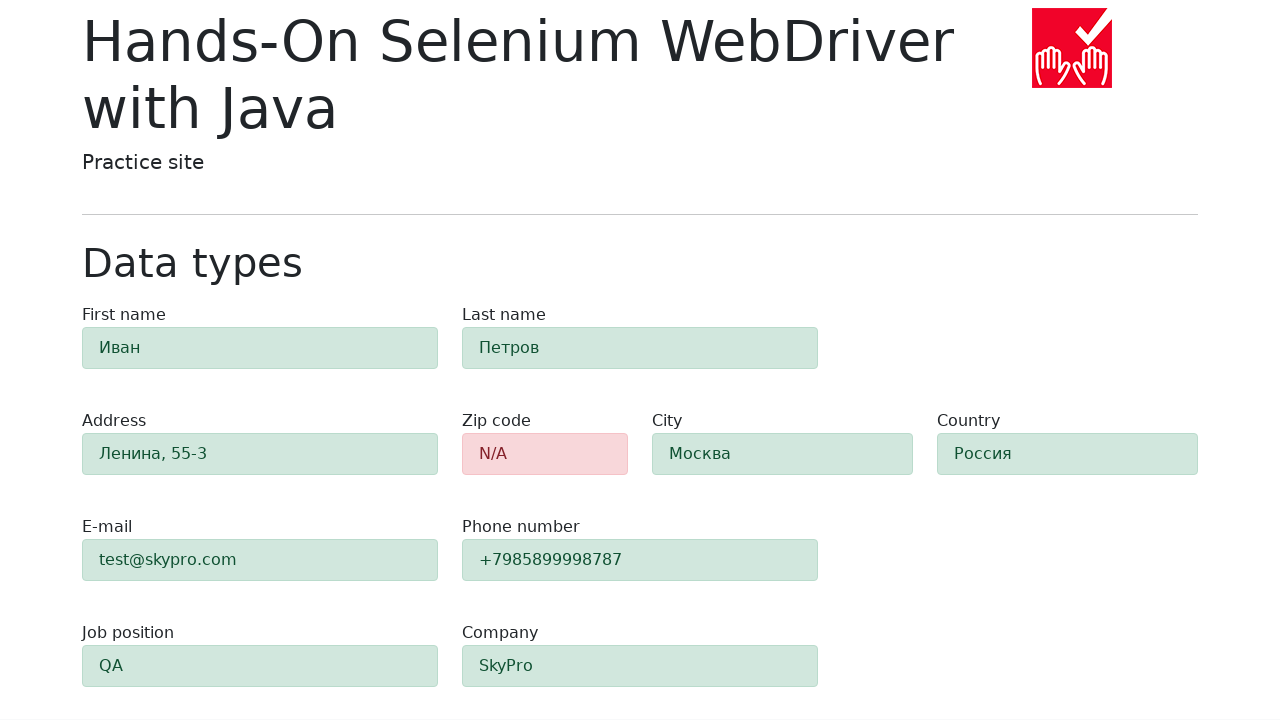

Retrieved CSS classes for job-position field
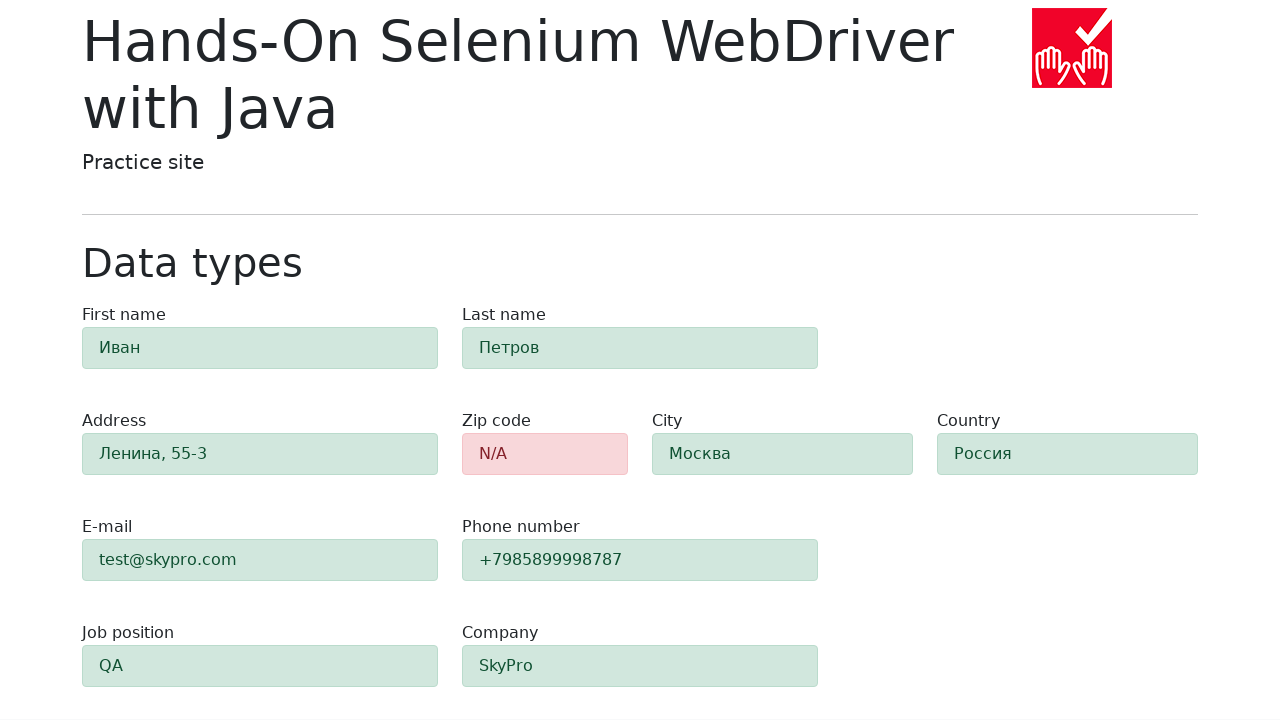

Verified that job-position field is highlighted with 'success' class (green validation)
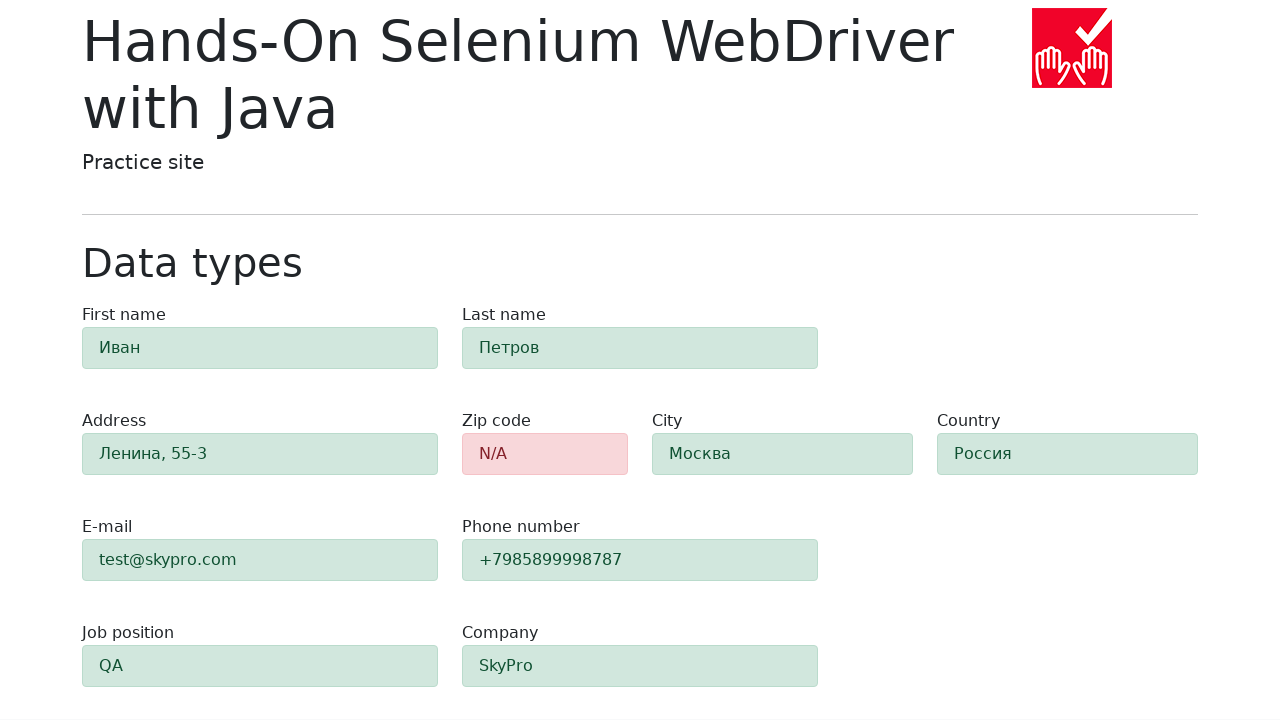

Retrieved CSS classes for company field
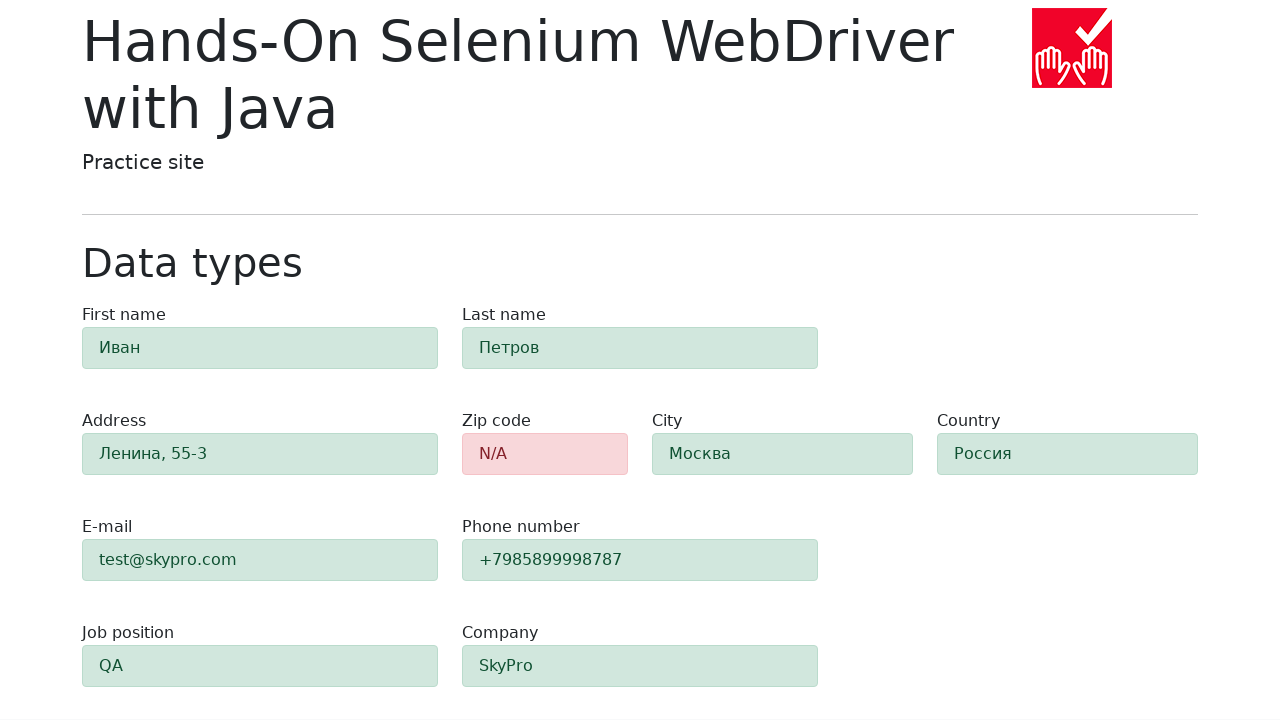

Verified that company field is highlighted with 'success' class (green validation)
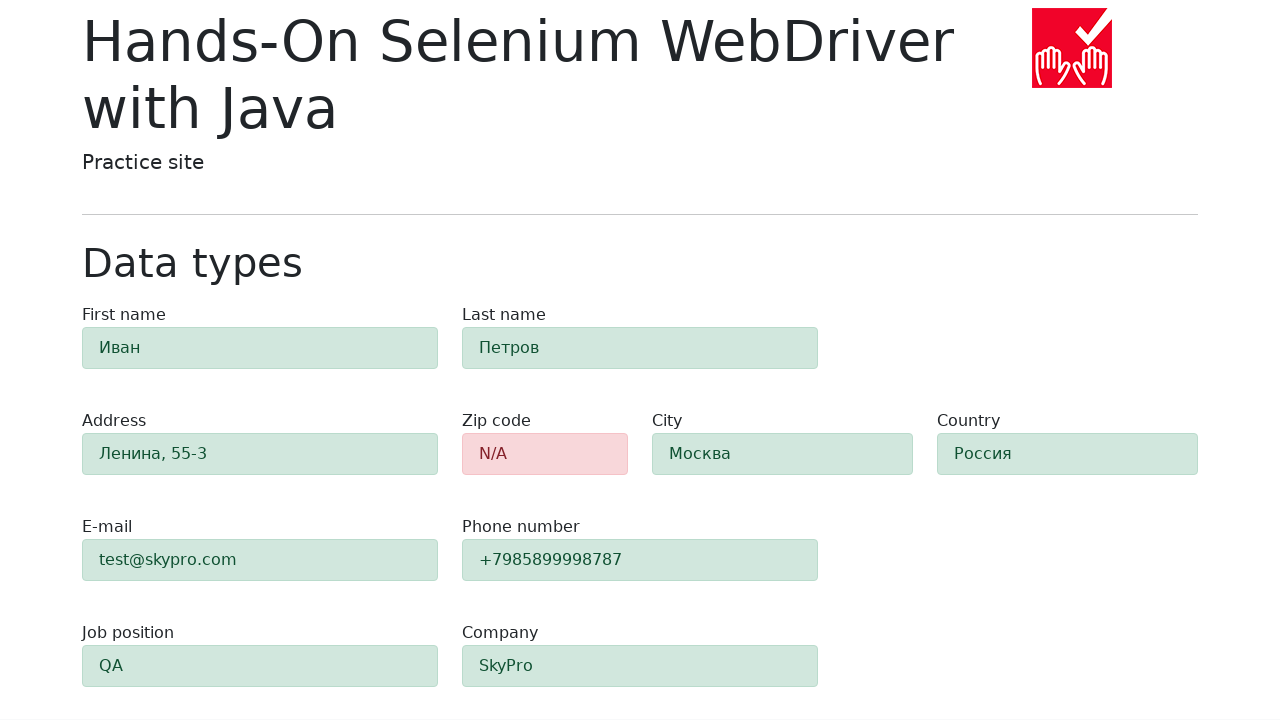

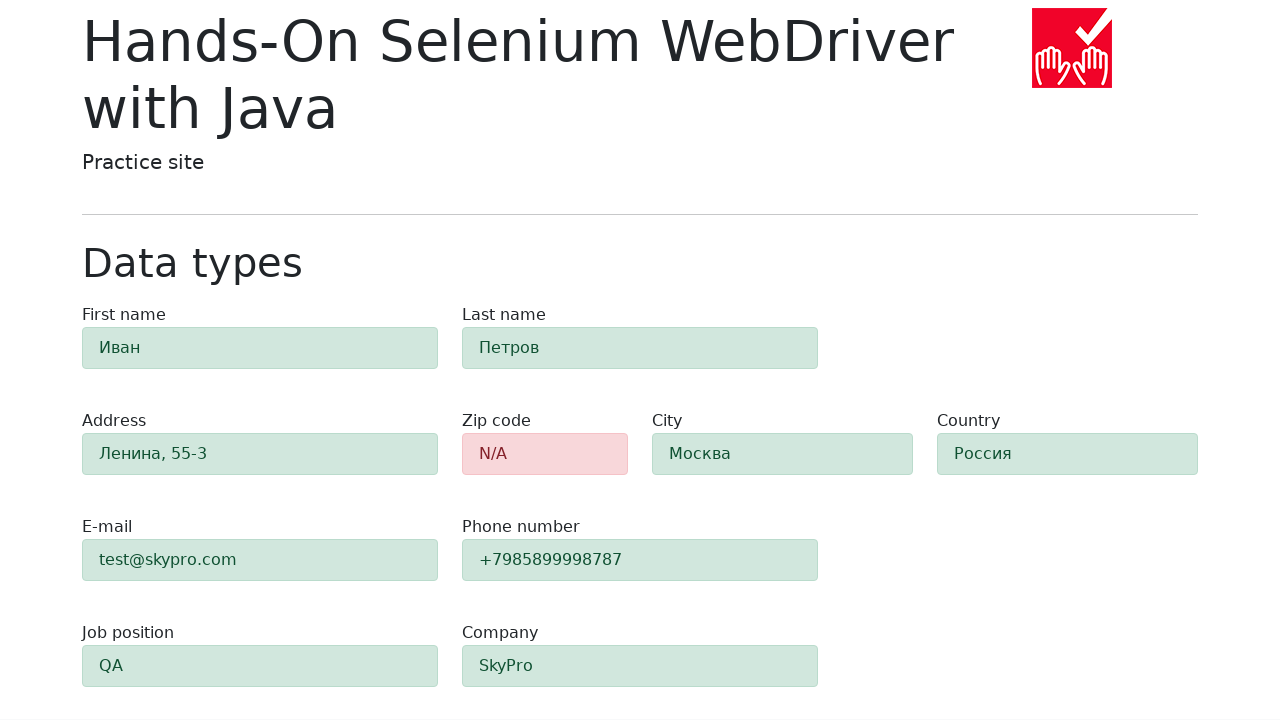